Tests tooltip display functionality by hovering over an age input field to verify the tooltip text appears

Starting URL: https://automationfc.github.io/jquery-tooltip/

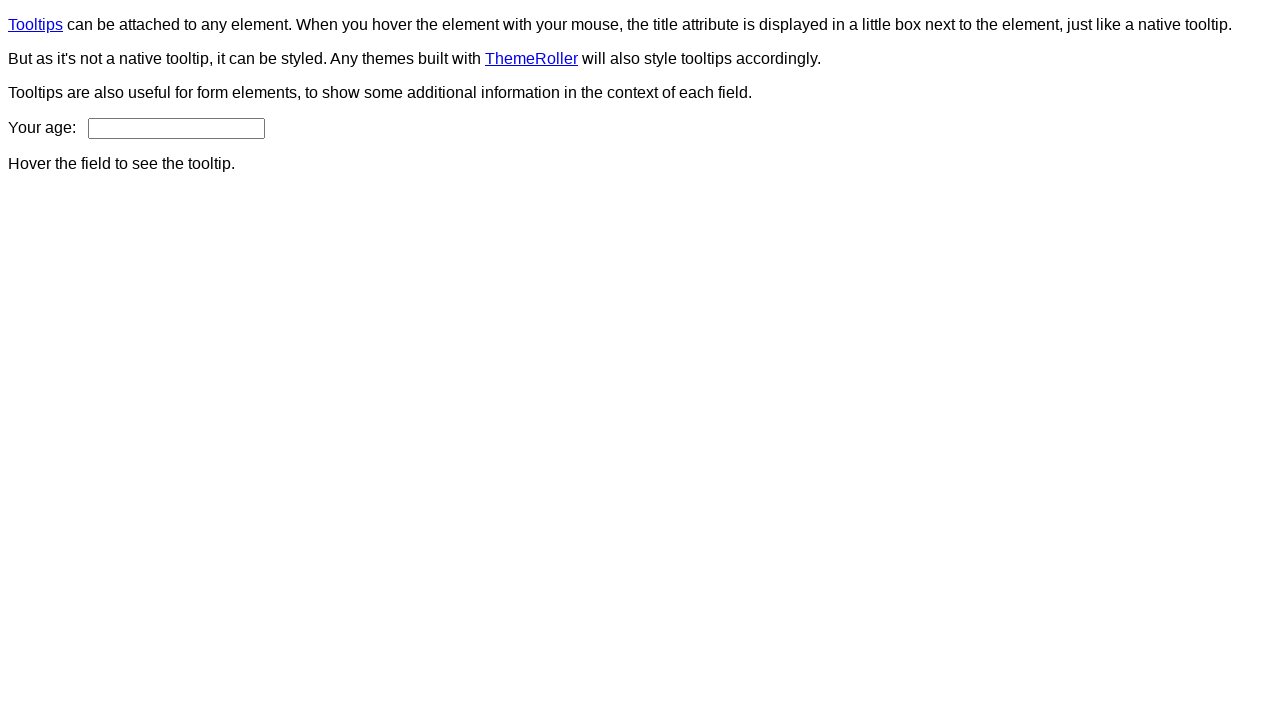

Hovered over age input field to trigger tooltip at (176, 128) on input#age
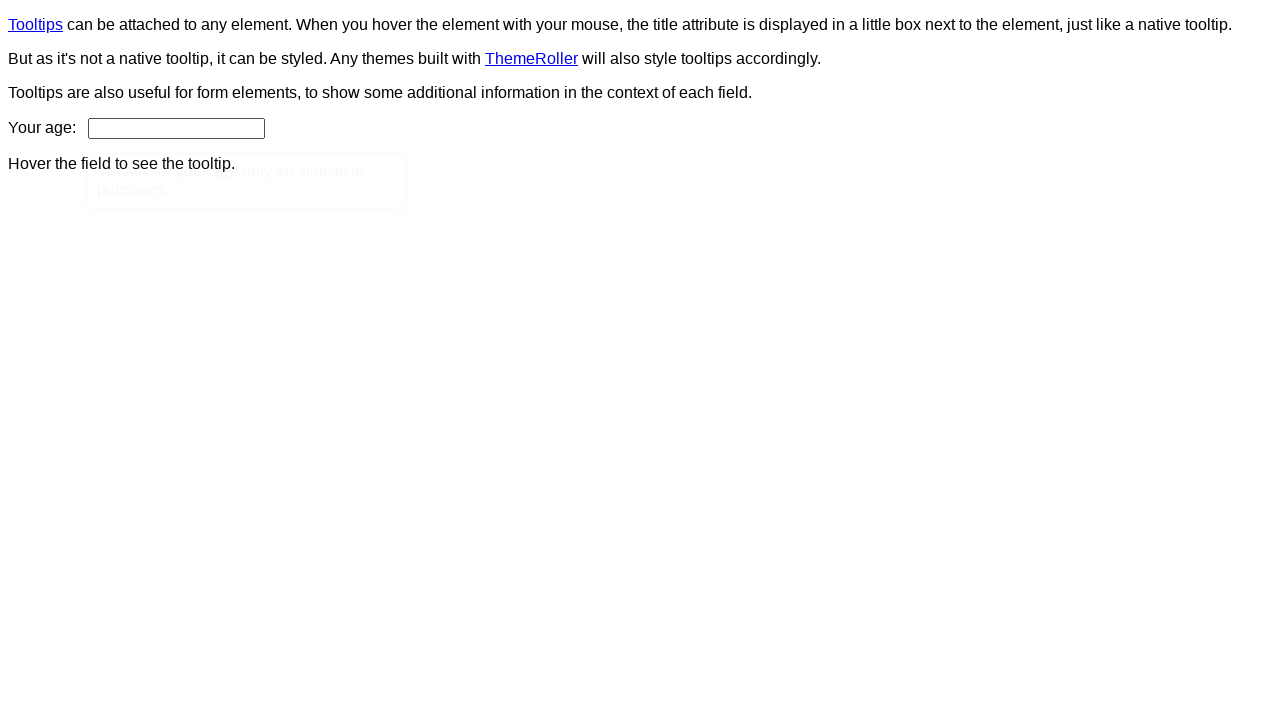

Tooltip content element appeared
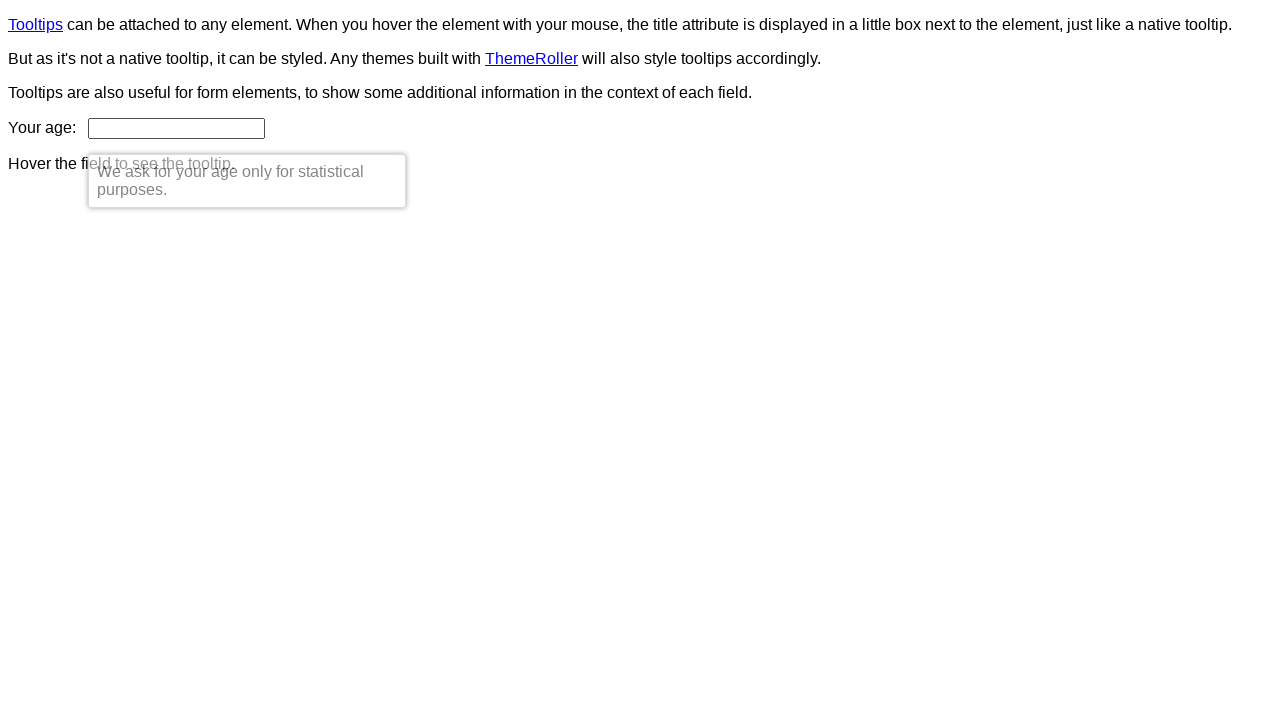

Retrieved tooltip text content
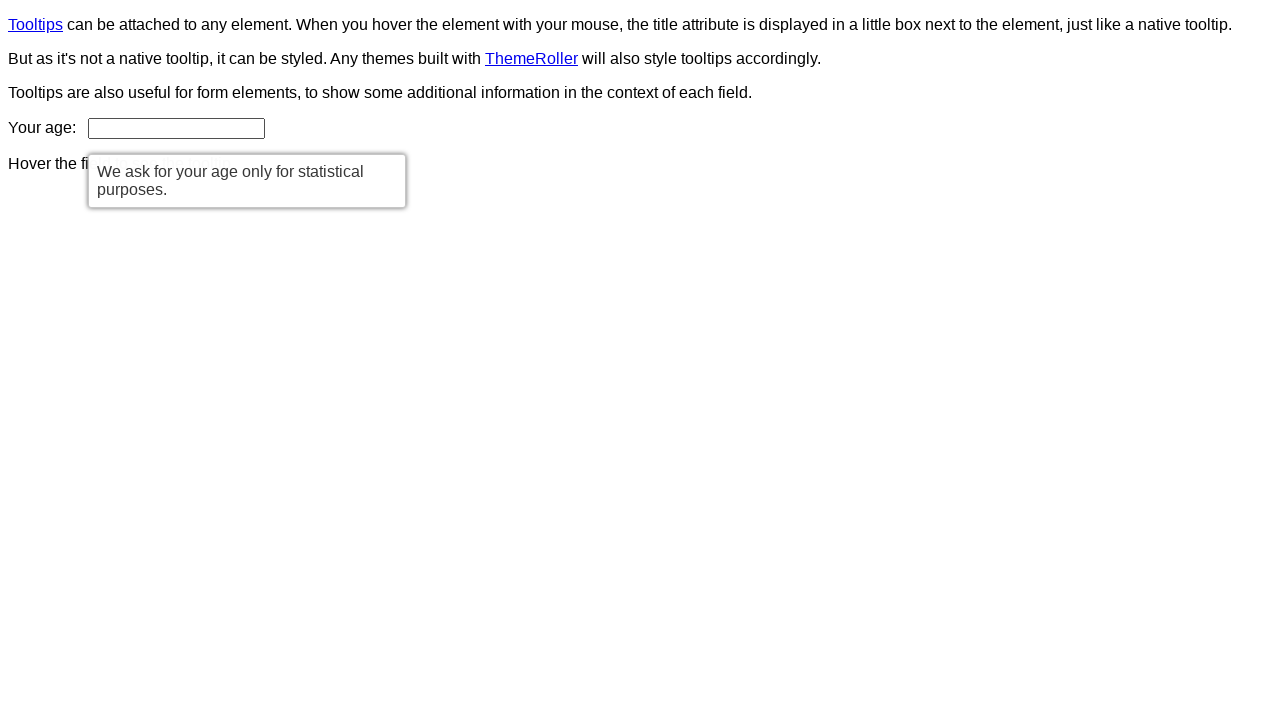

Verified tooltip displays correct text: 'We ask for your age only for statistical purposes.'
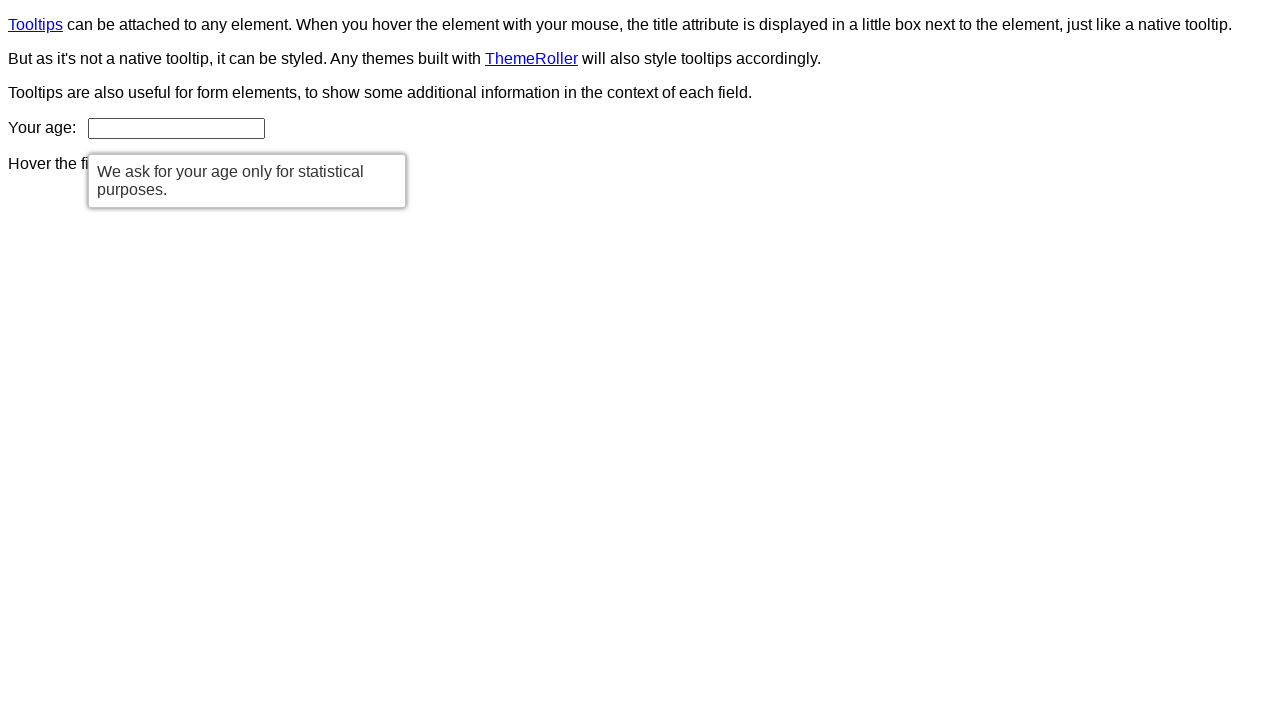

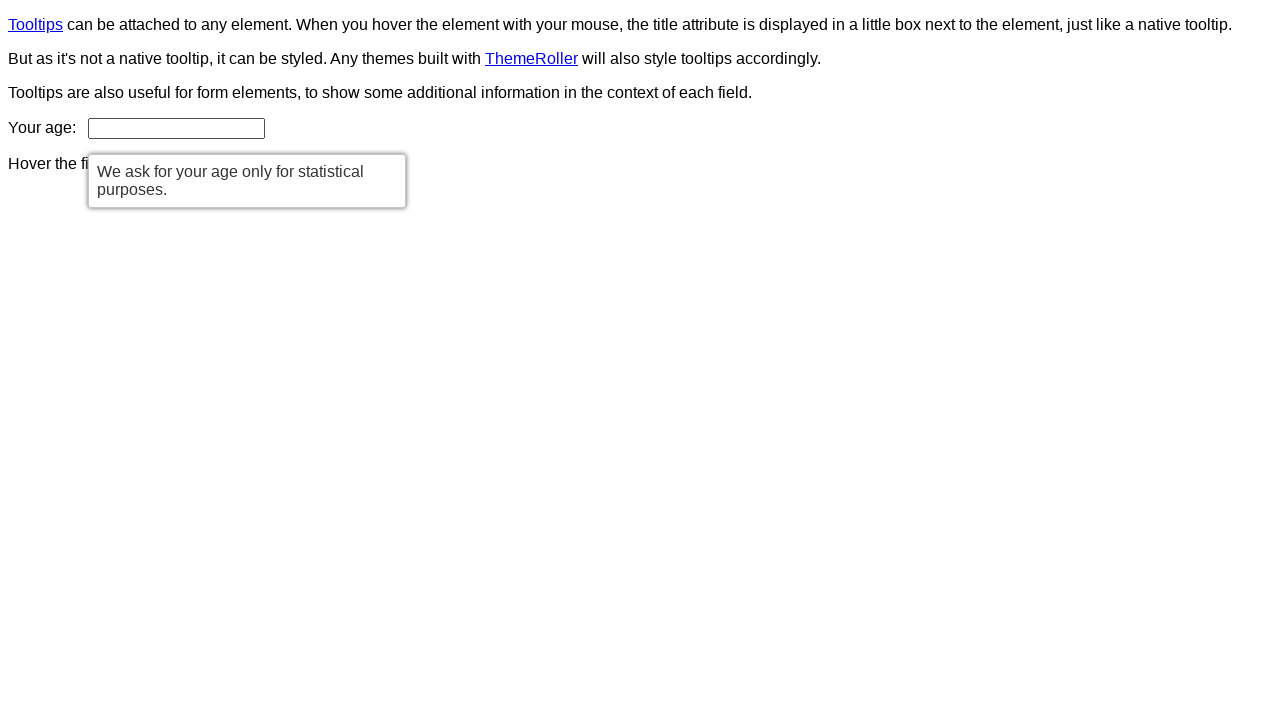